Tests double-click, right-click, and regular click button interactions and verifies the resulting messages

Starting URL: https://demoqa.com/buttons

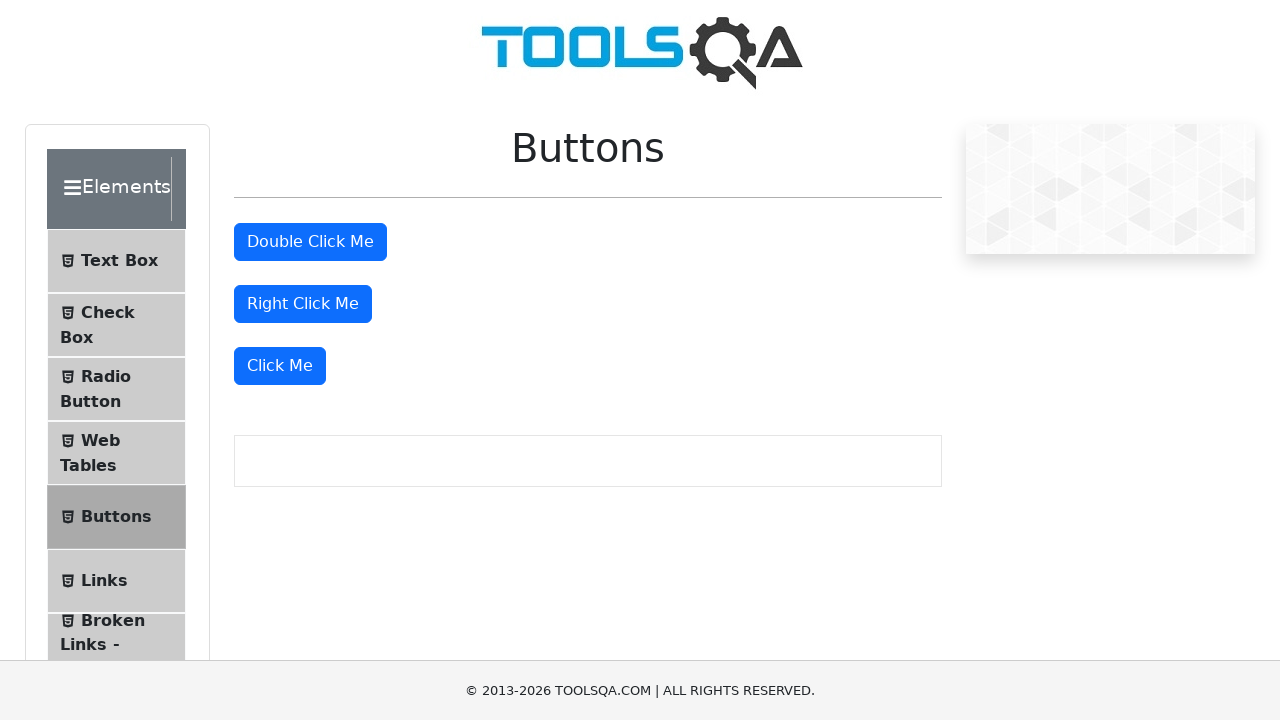

Double-clicked the double click button at (310, 242) on #doubleClickBtn
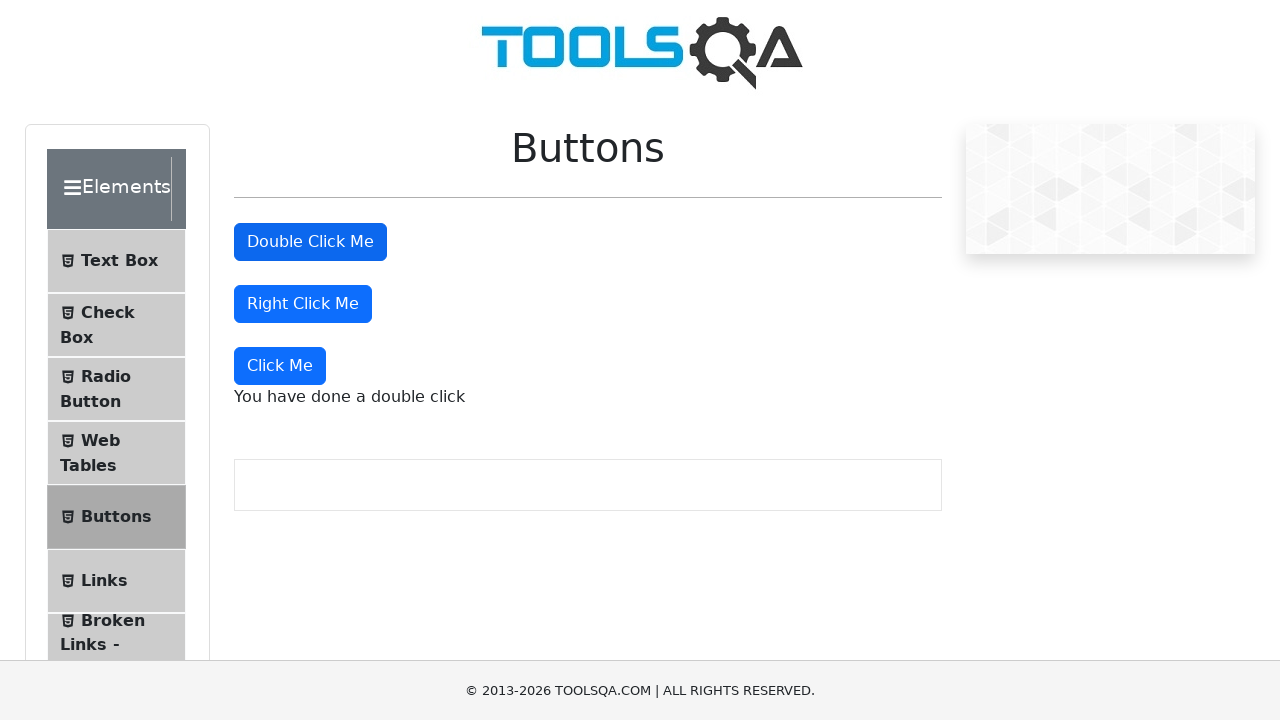

Right-clicked the right click button at (303, 304) on #rightClickBtn
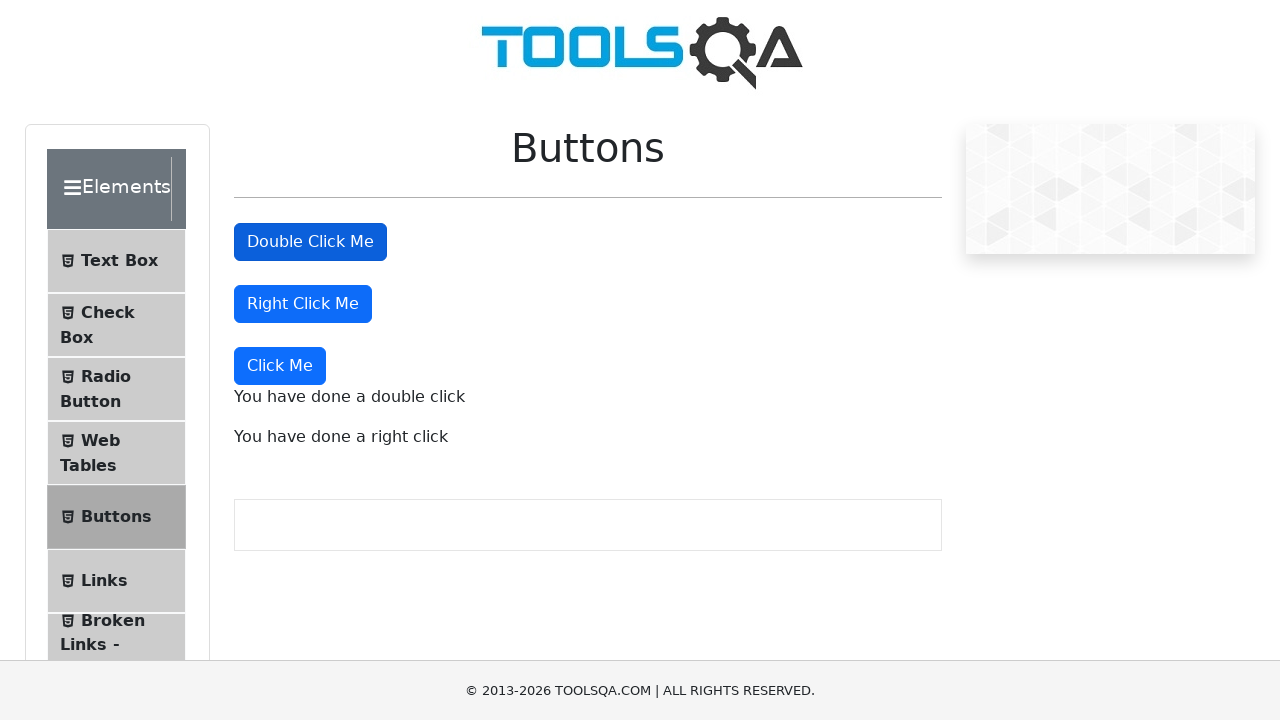

Located all buttons on the page
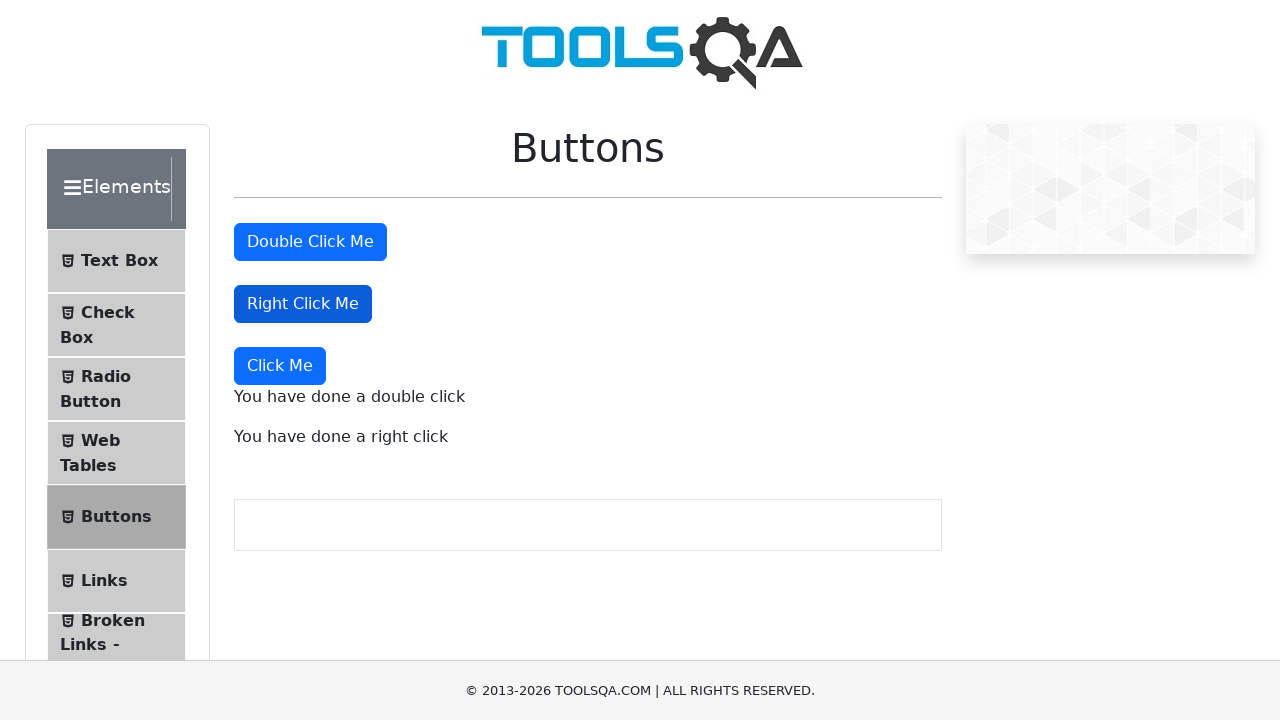

Clicked the dynamic click button (4th button) at (280, 366) on button >> nth=3
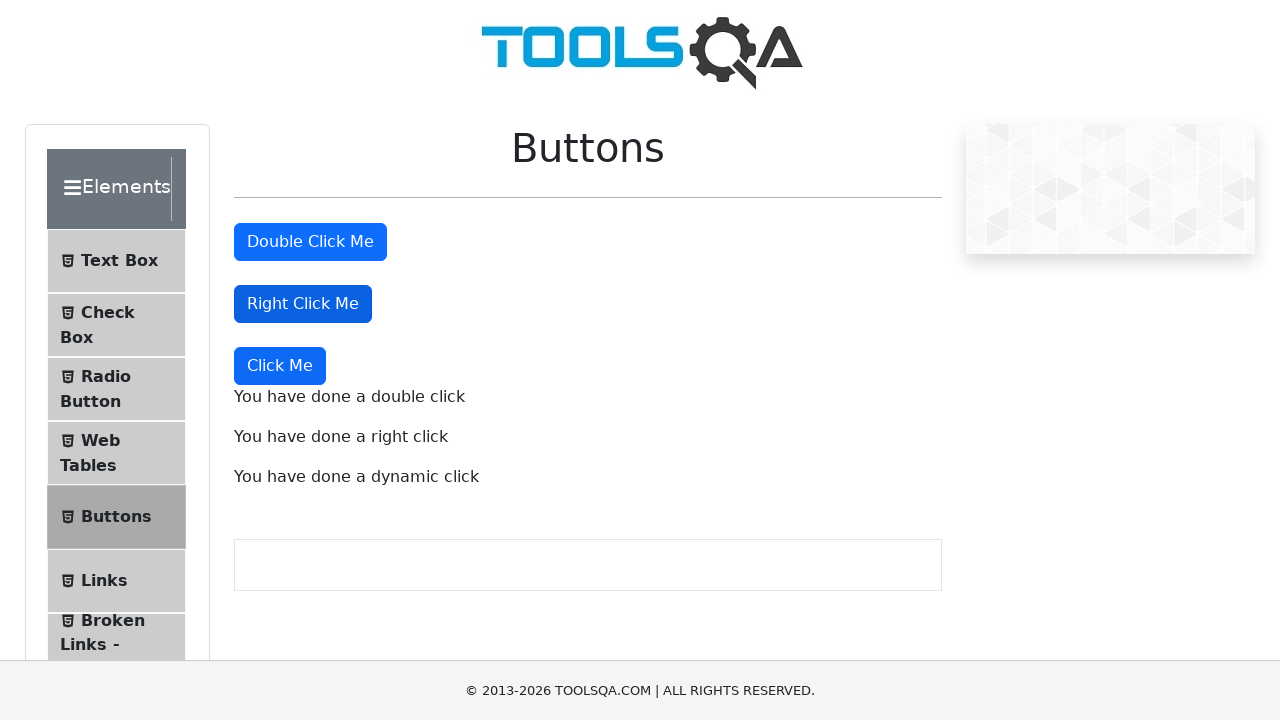

Retrieved double click message text
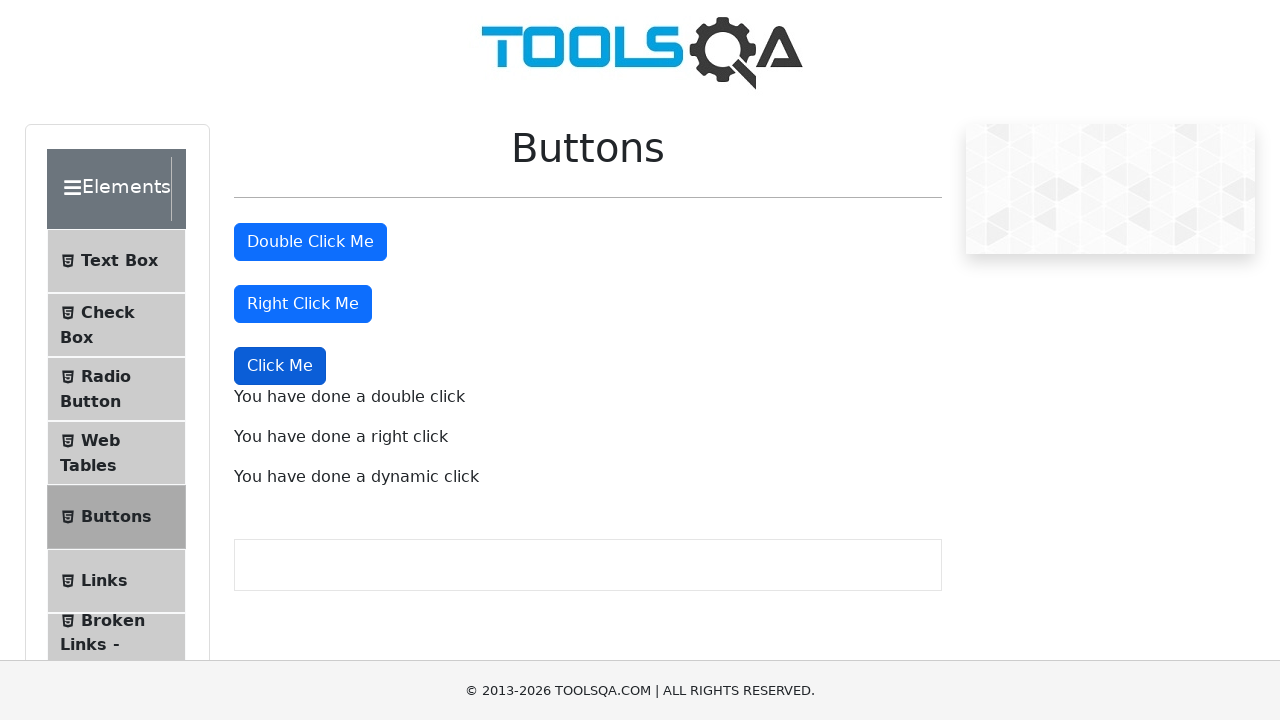

Retrieved right click message text
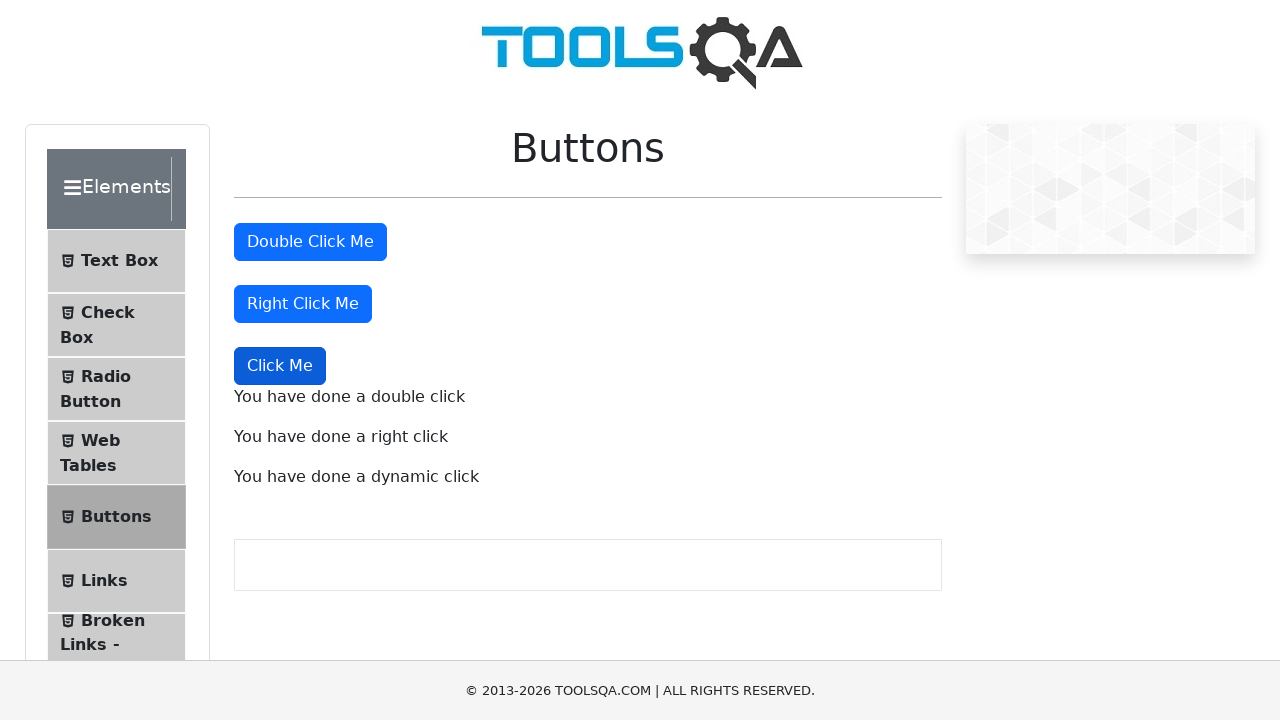

Retrieved dynamic click message text
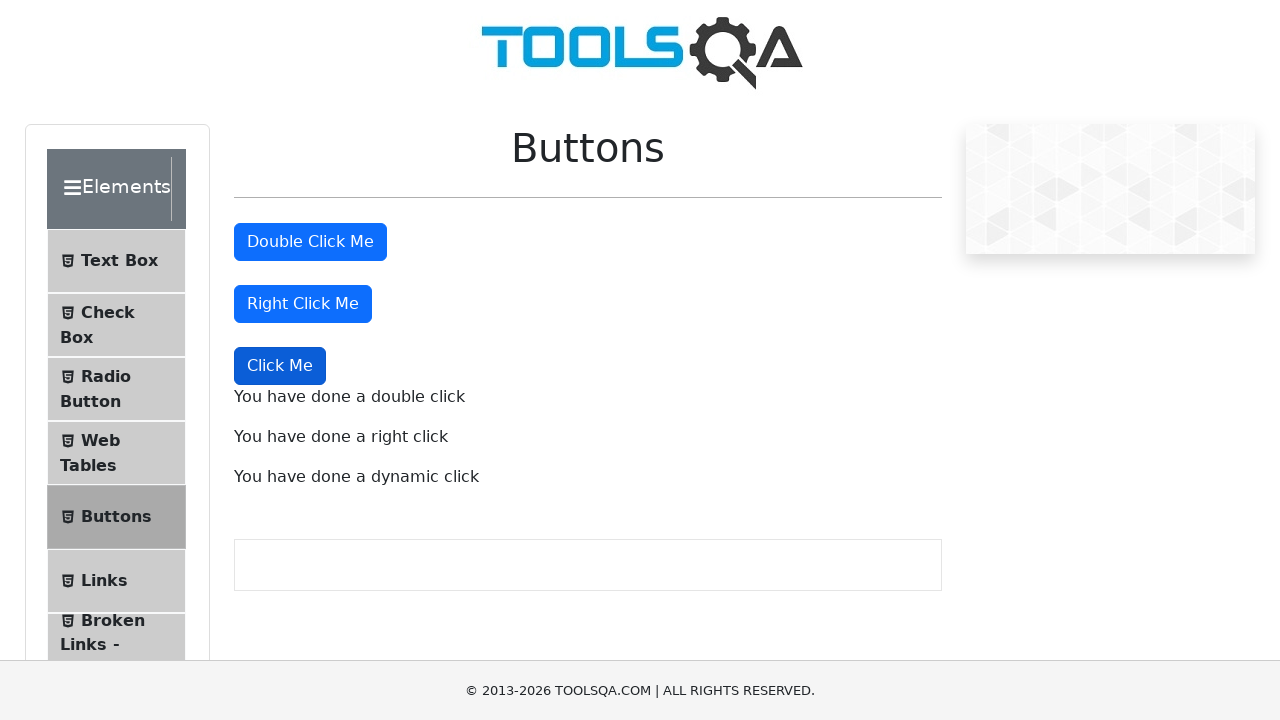

Verified double click message contains expected text
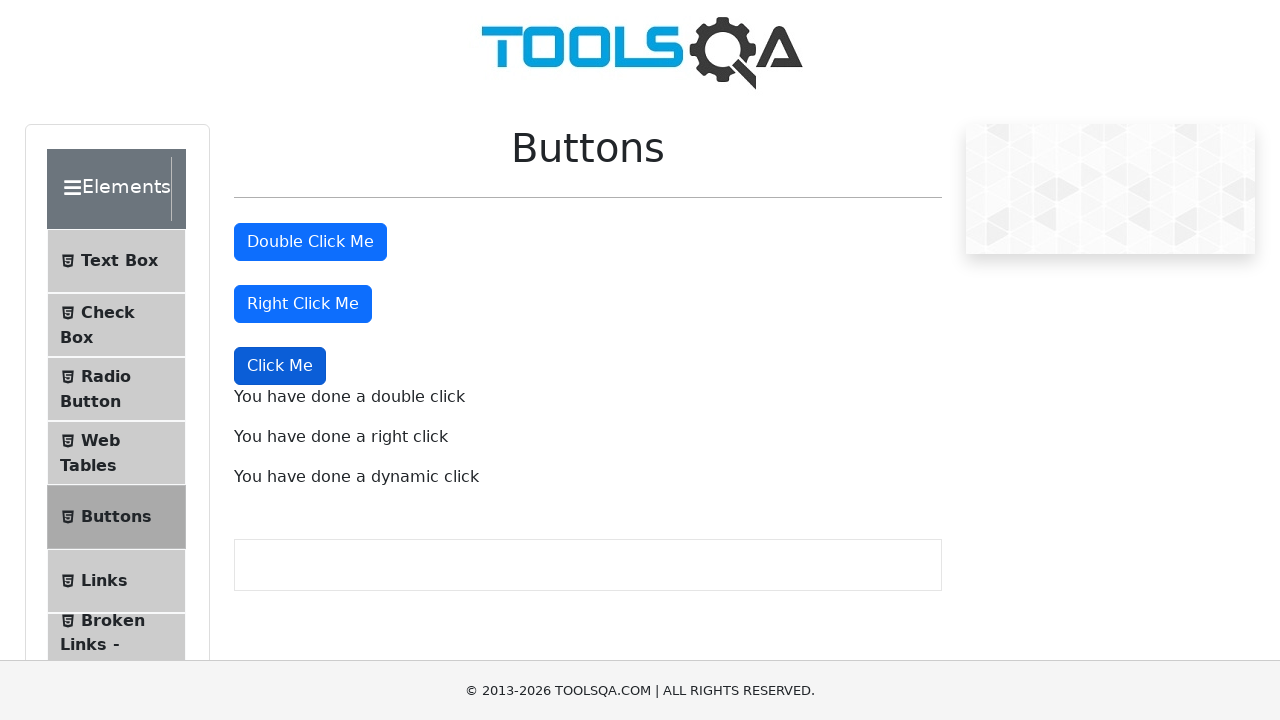

Verified right click message contains expected text
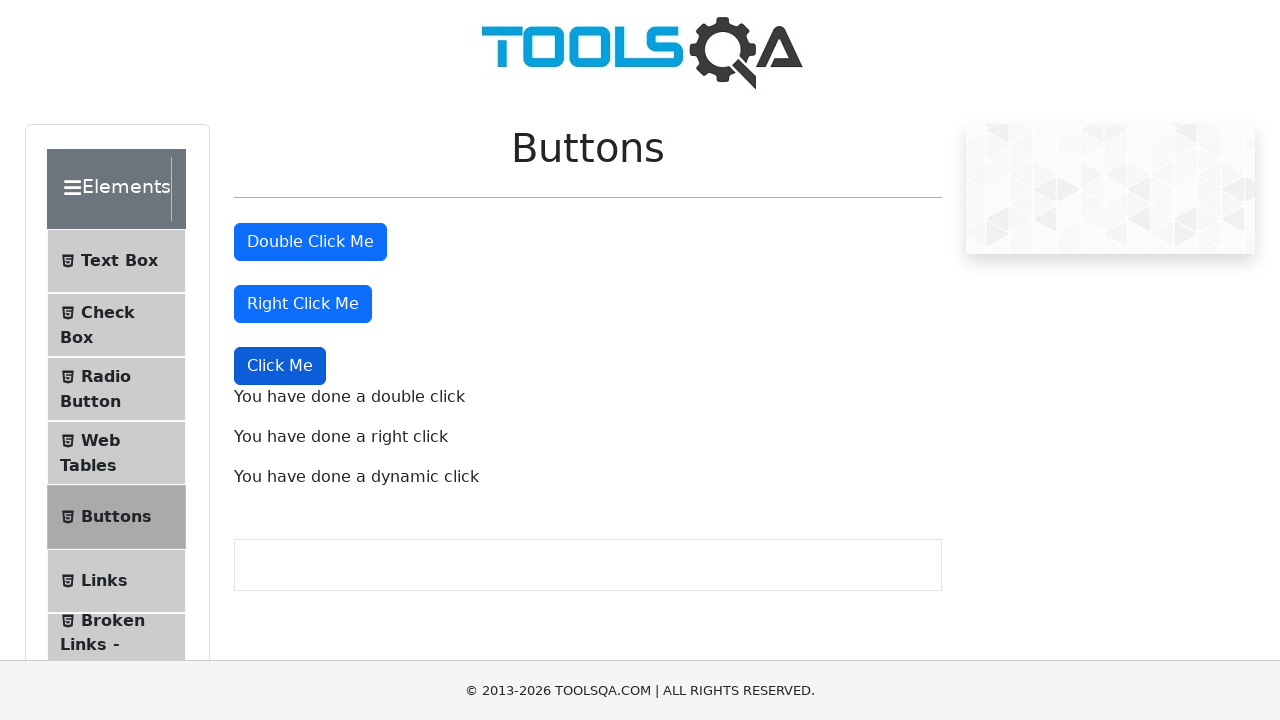

Verified dynamic click message contains expected text
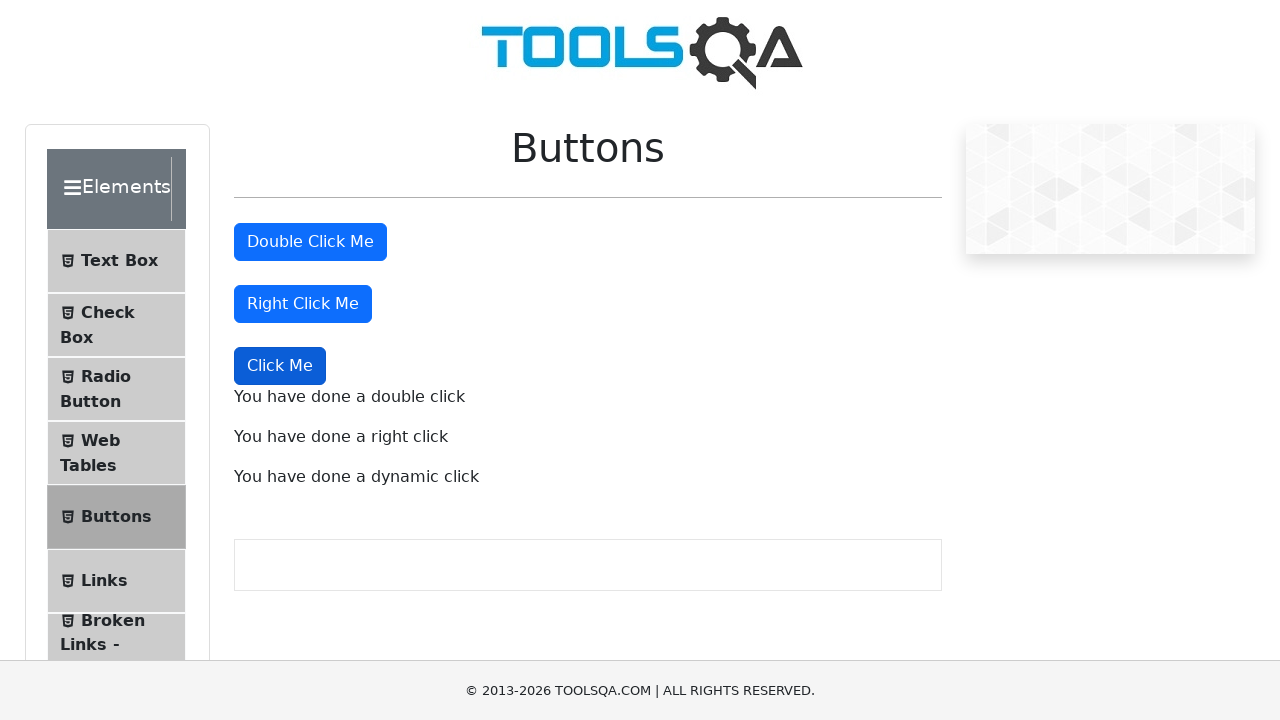

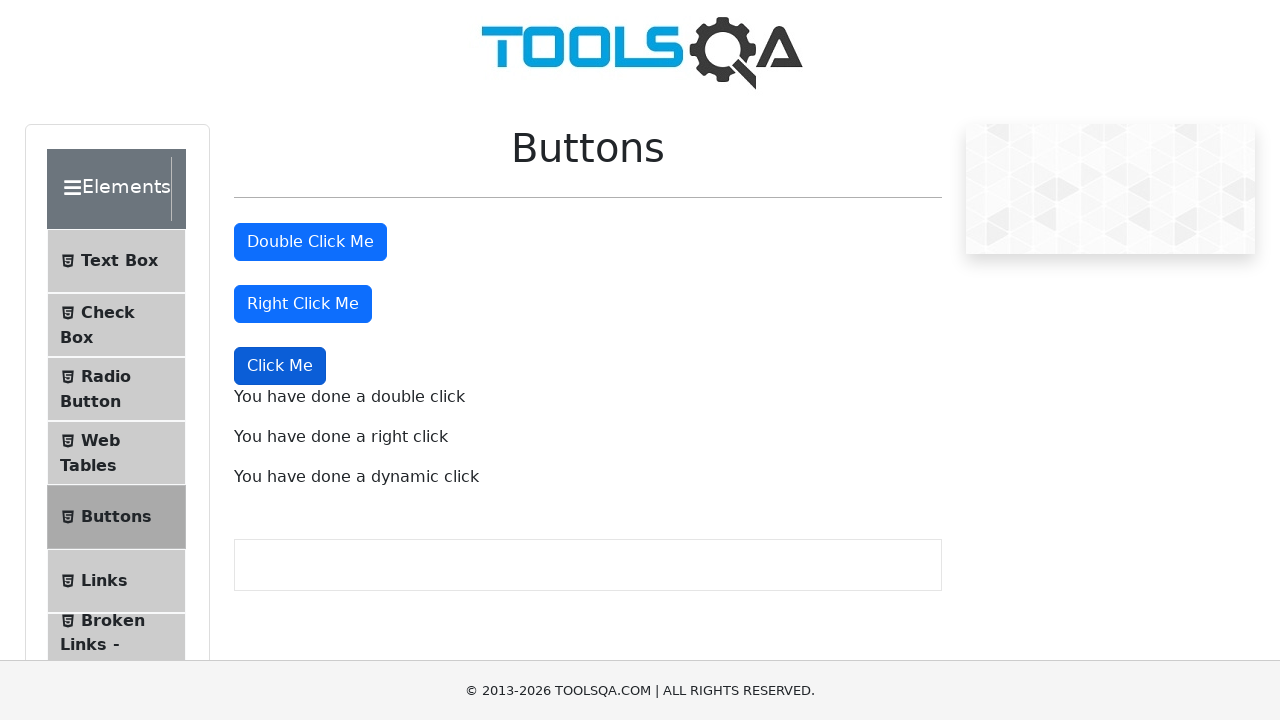